Tests single-select dropdown by selecting items by index and visible text

Starting URL: https://antoniotrindade.com.br/treinoautomacao/elementsweb.html

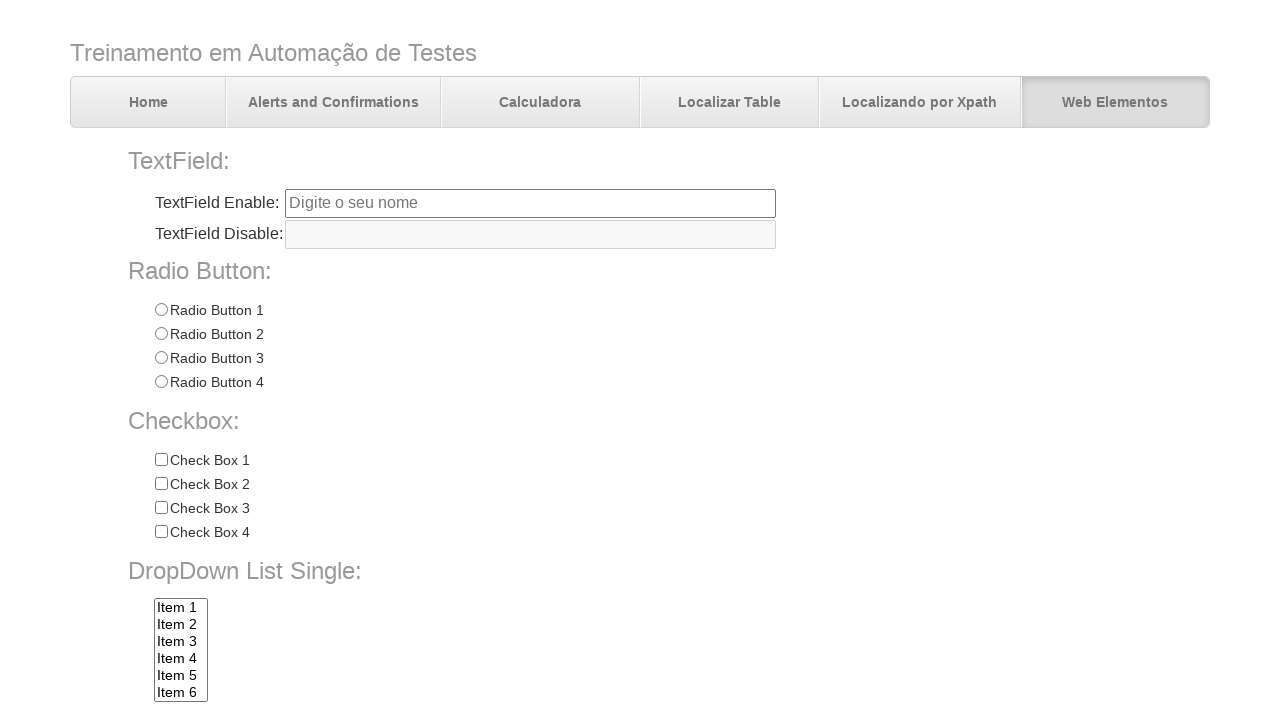

Selected dropdown option at index 5 on select[name='dropdownlist']
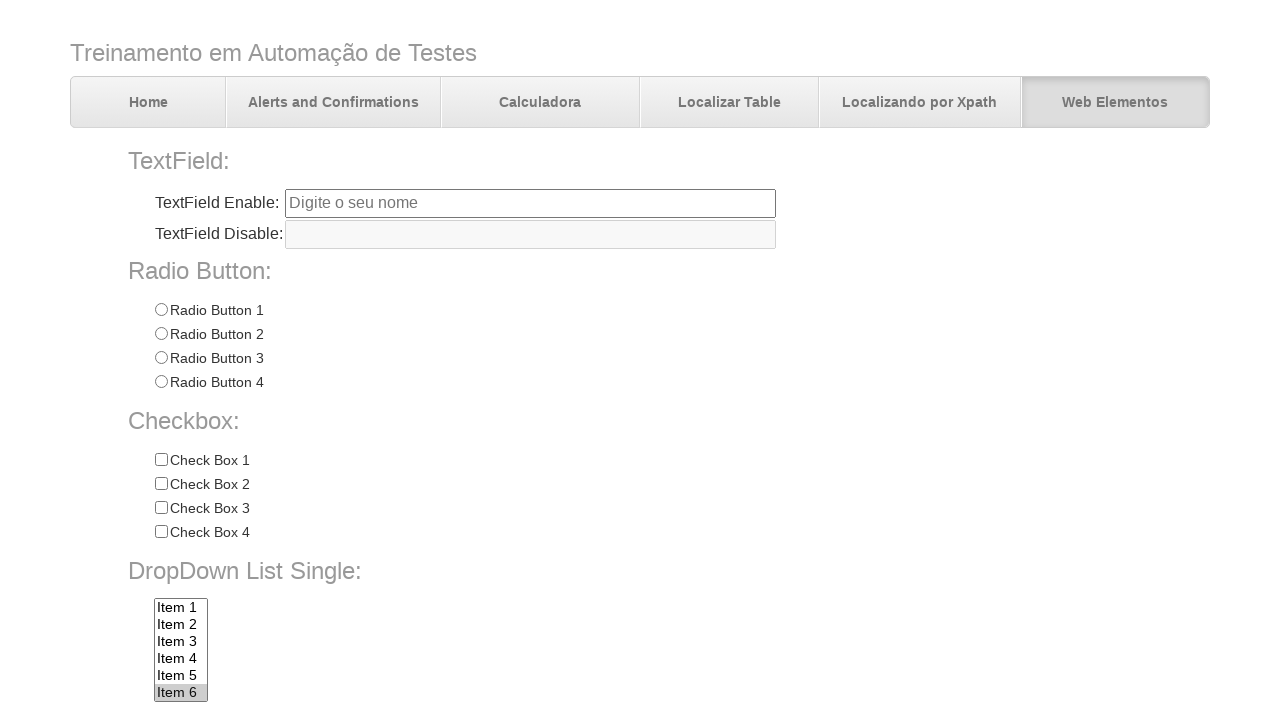

Selected dropdown option with visible text 'Item 7' on select[name='dropdownlist']
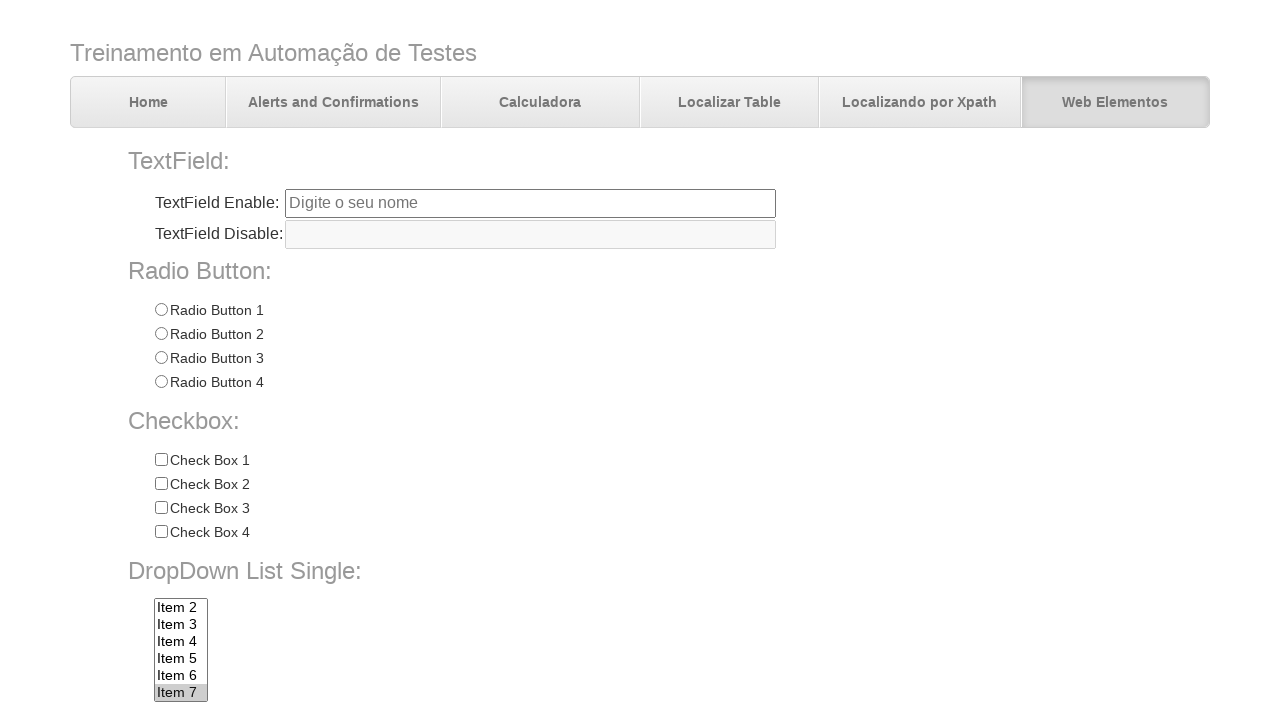

Retrieved the selected dropdown value
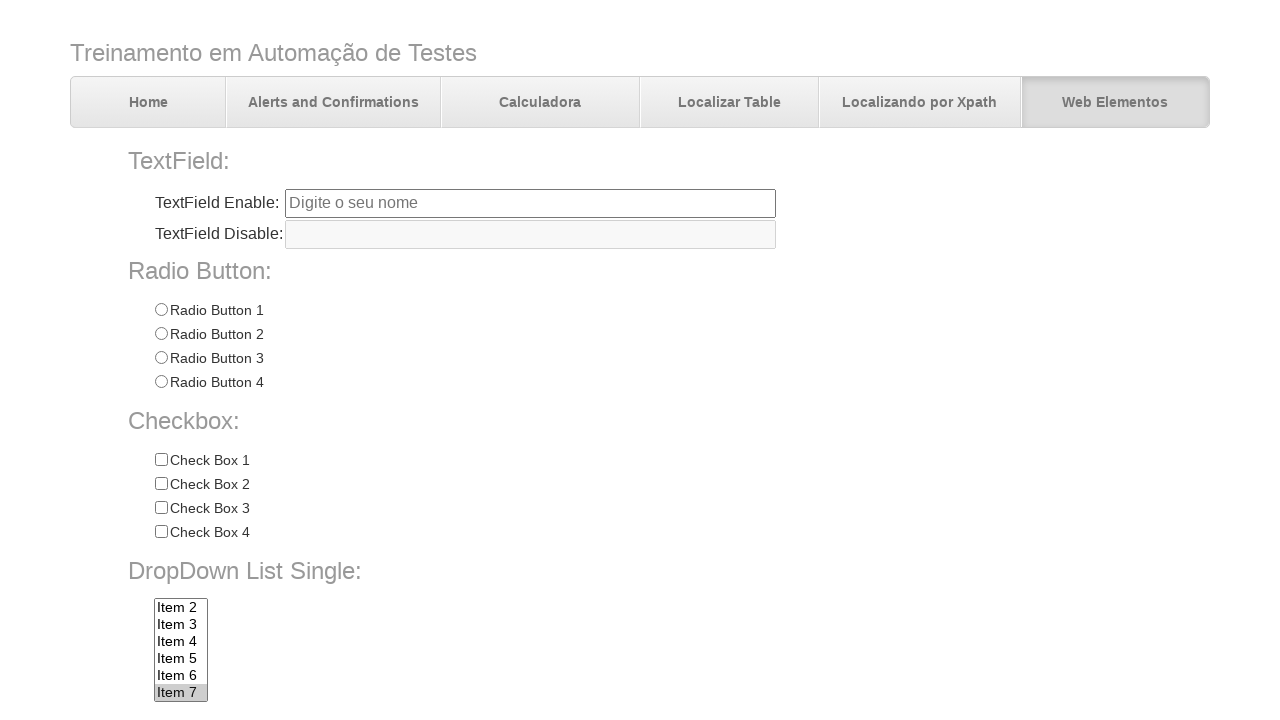

Verified that 'Item 7' is selected in the dropdown
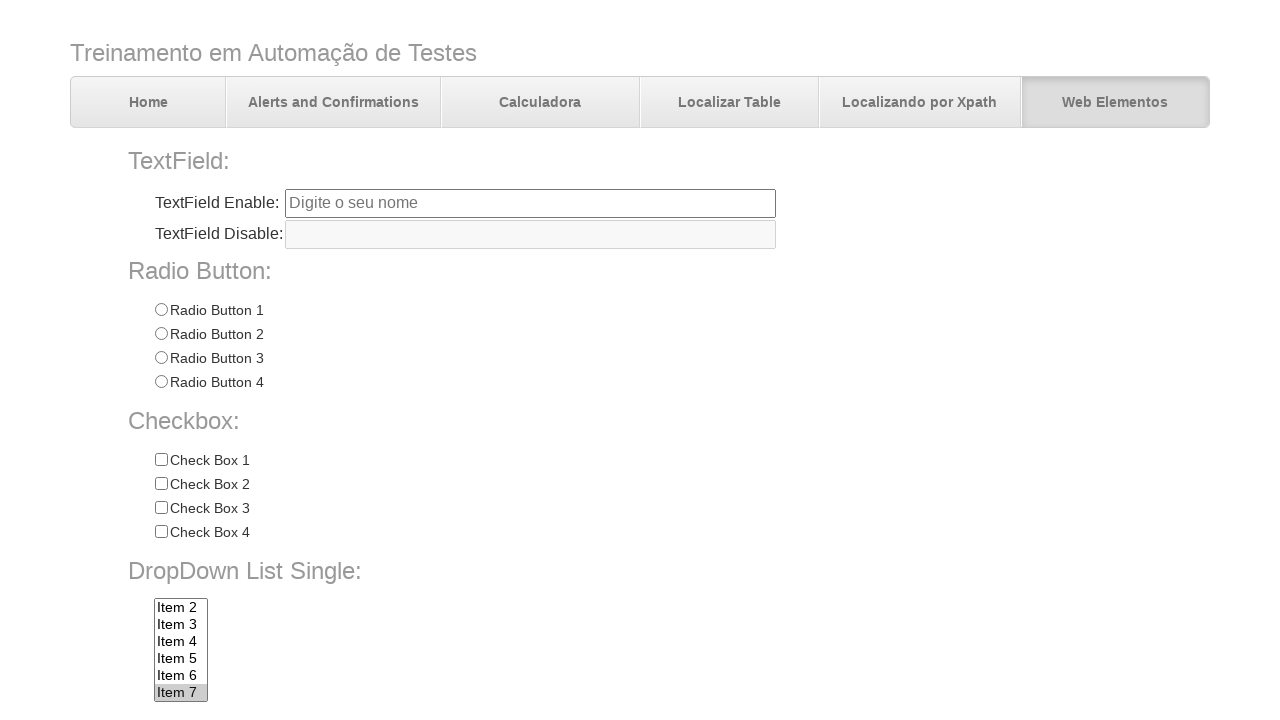

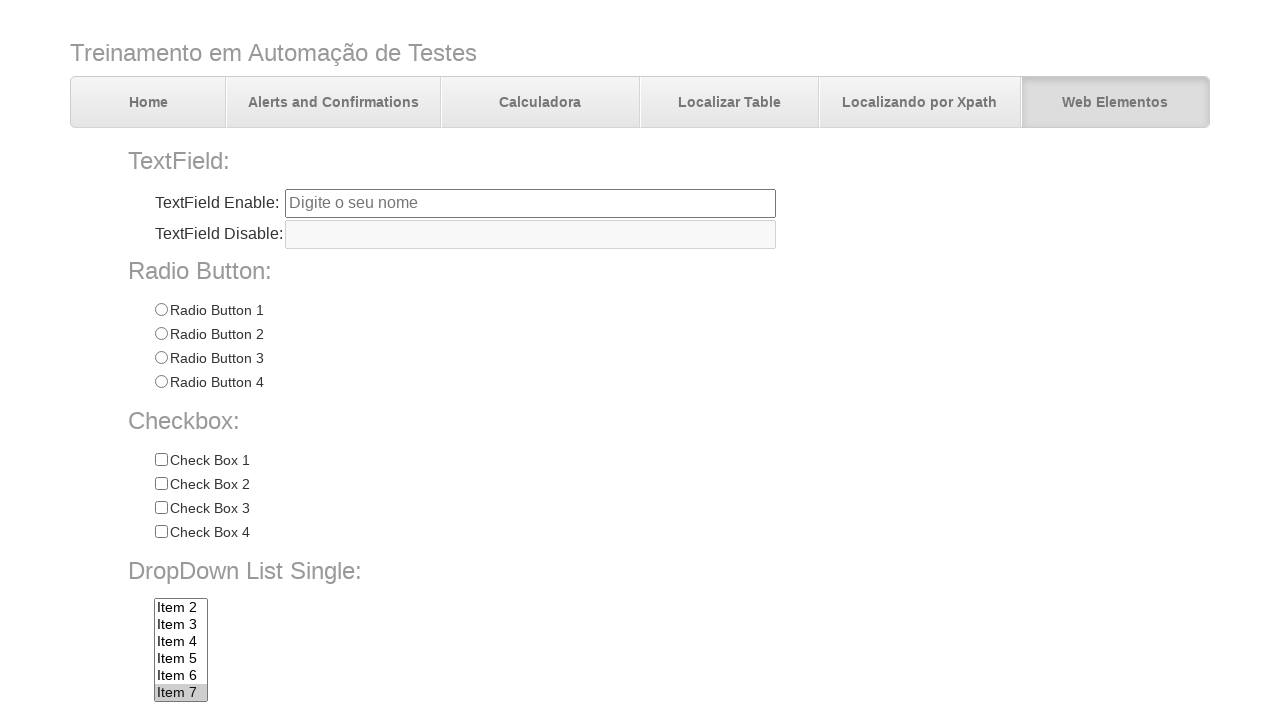